Tests alert handling by triggering a confirmation dialog and dismissing it

Starting URL: https://demoqa.com/alerts

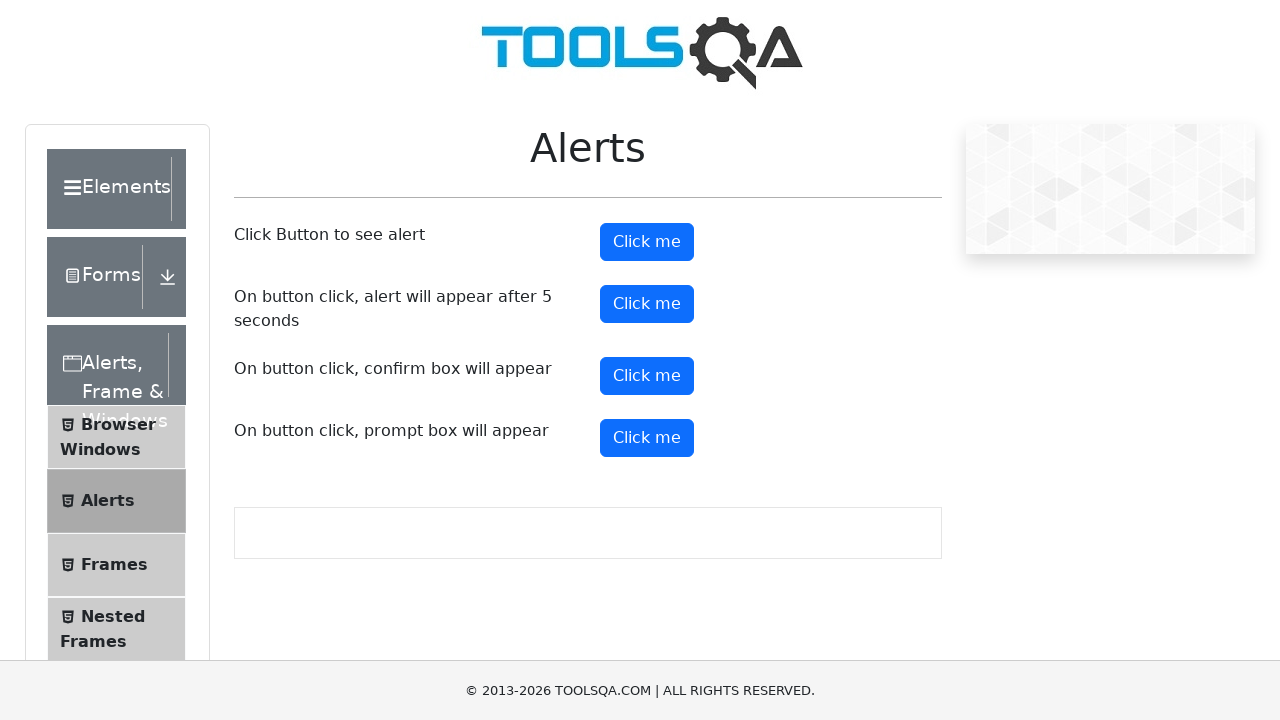

Set up dialog handler to dismiss confirmation dialogs
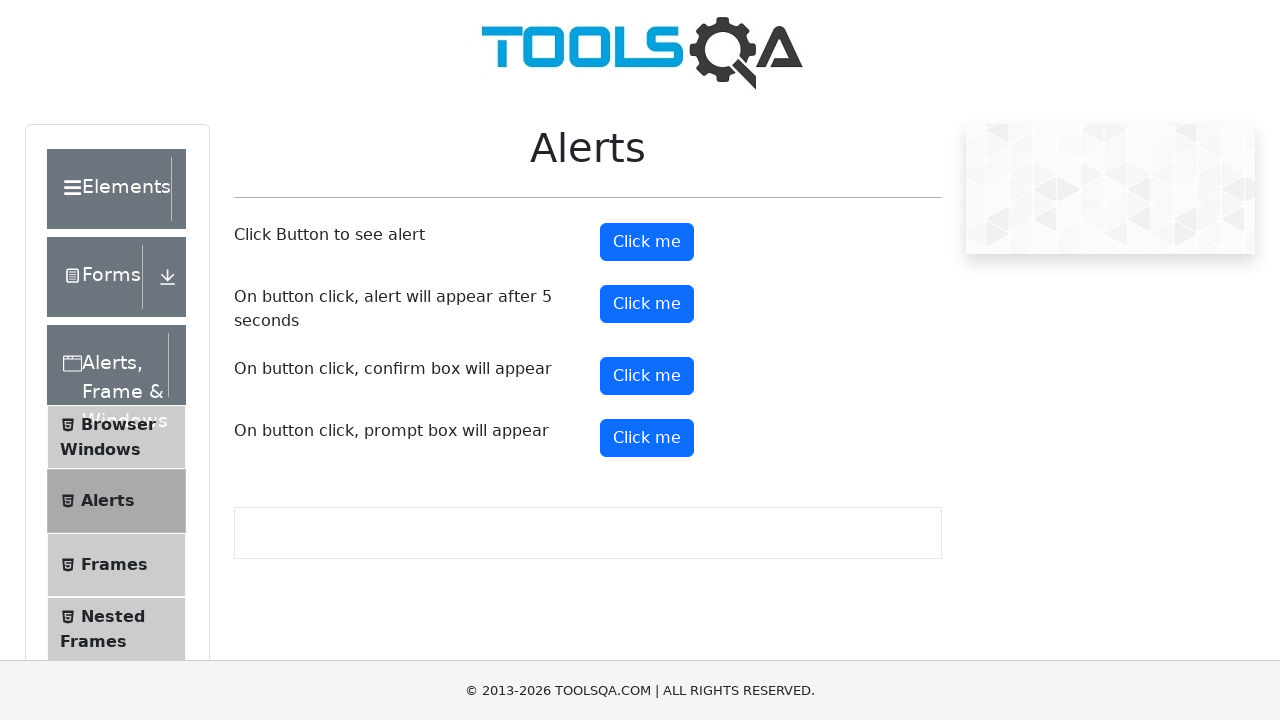

Clicked the confirm button to trigger the alert dialog at (647, 376) on //*[@id="confirmButton"]
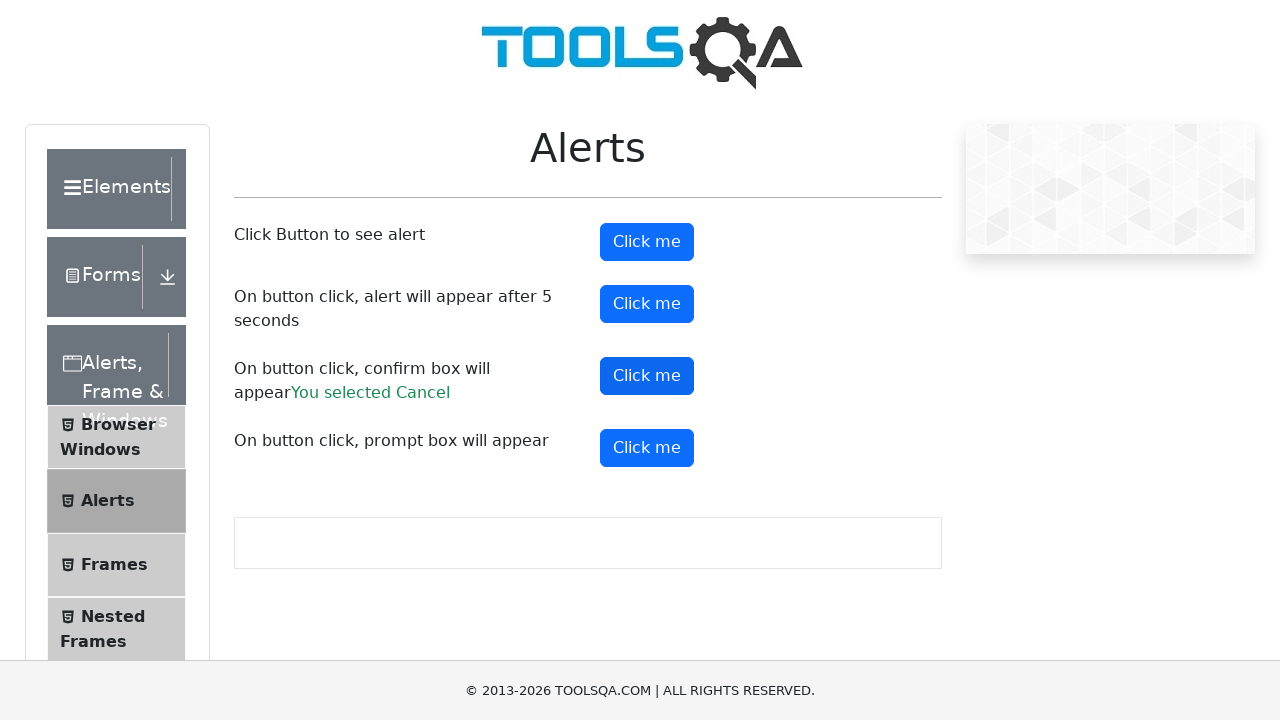

Waited for the dialog to be handled and dismissed
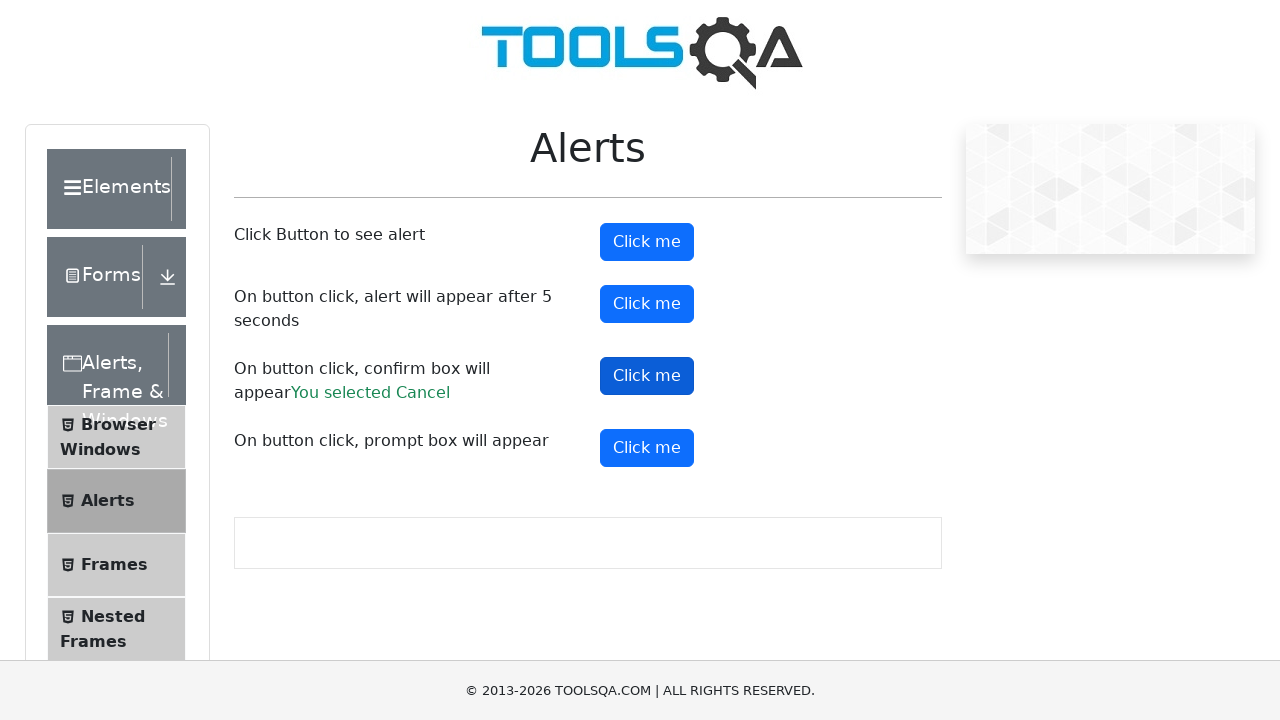

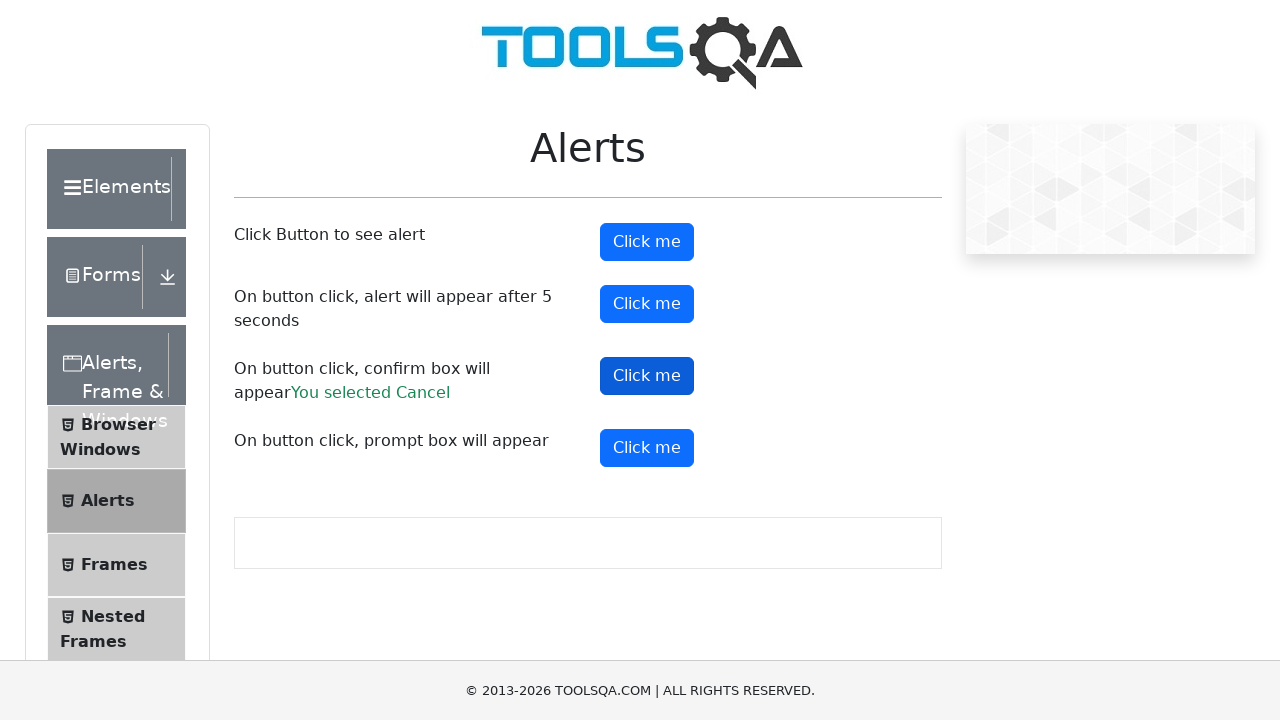